Clicks the JS Prompt button and accepts the prompt dialog without entering any text

Starting URL: https://the-internet.herokuapp.com/javascript_alerts

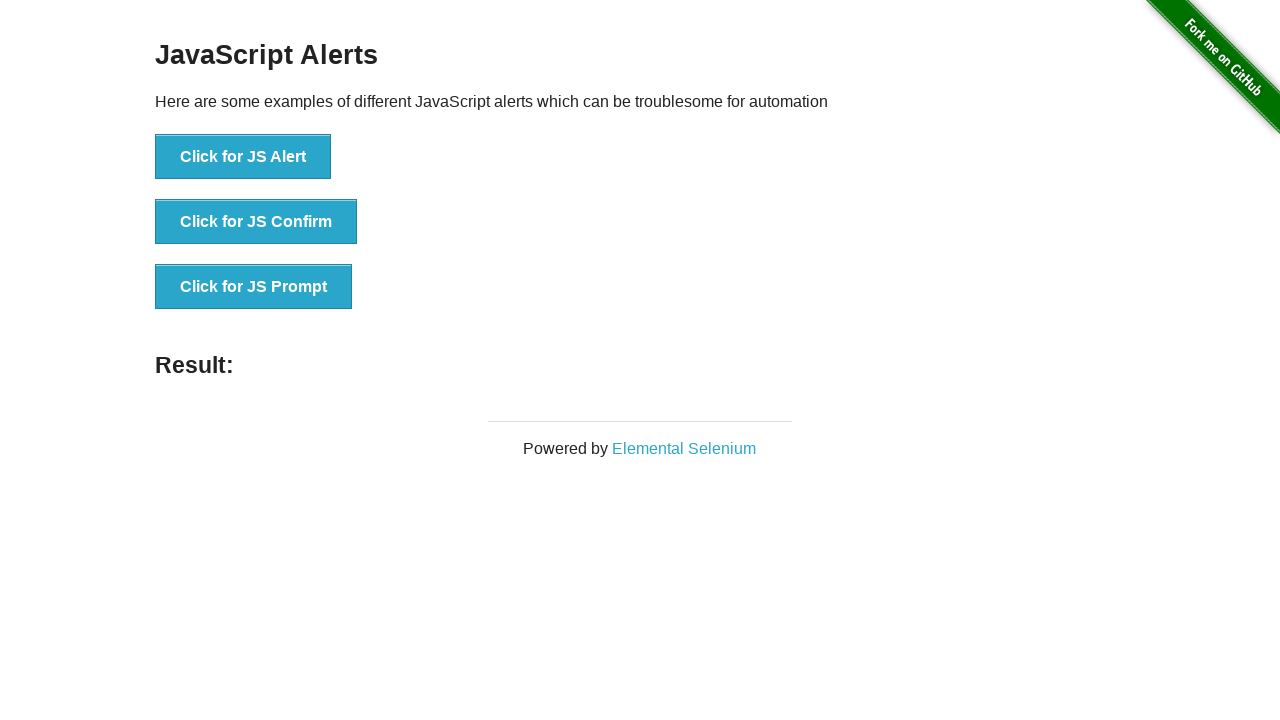

Set up dialog handler to accept prompt without entering text
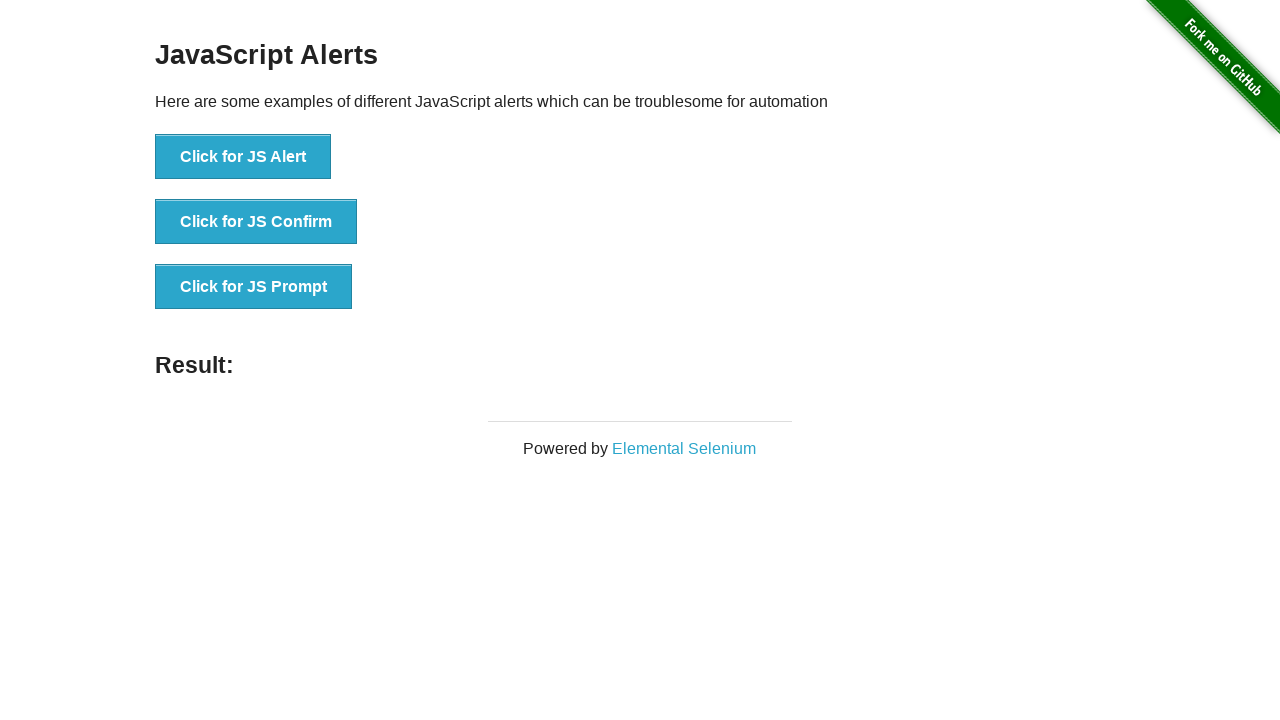

Clicked the JS Prompt button at (254, 287) on [onclick='jsPrompt()']
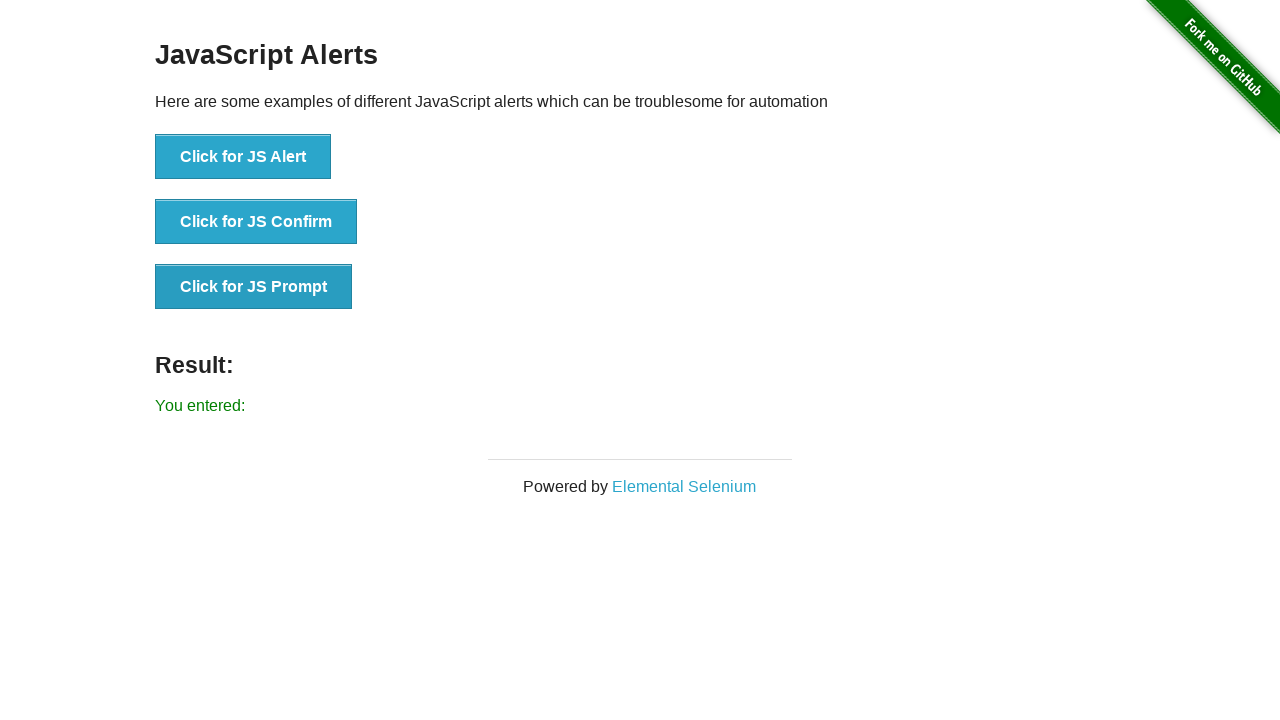

Prompt dialog was accepted and result text appeared
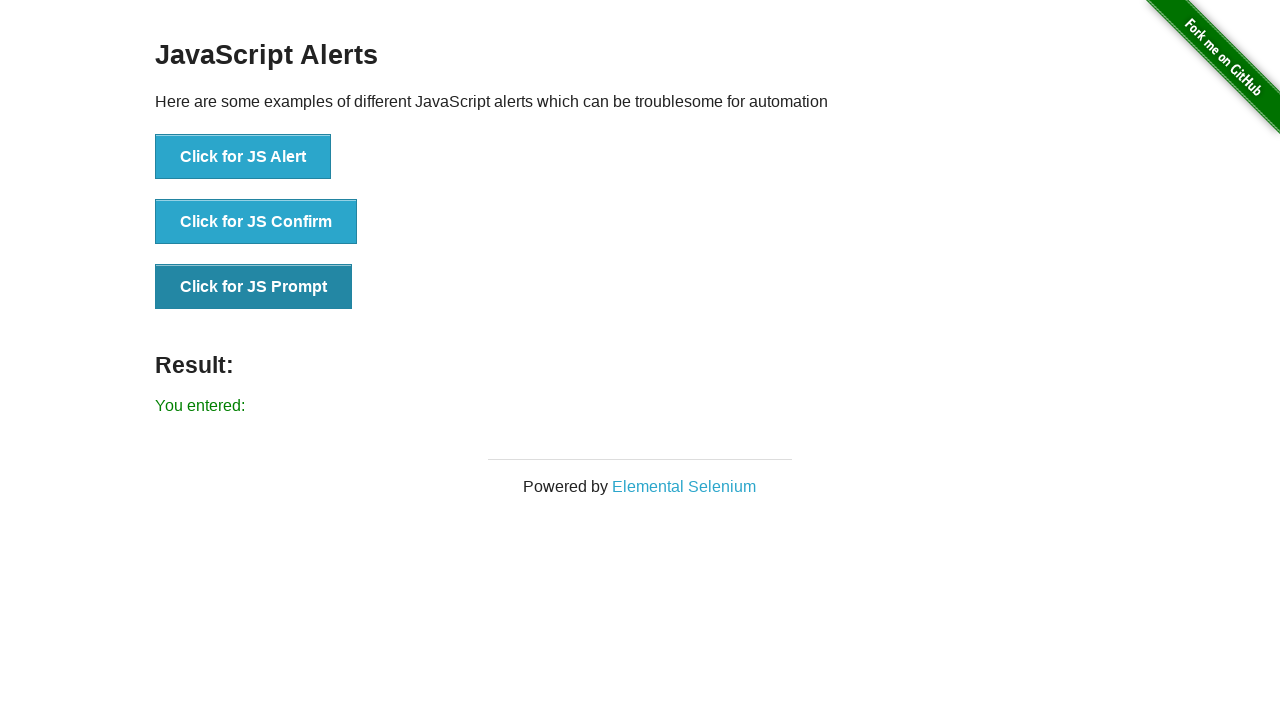

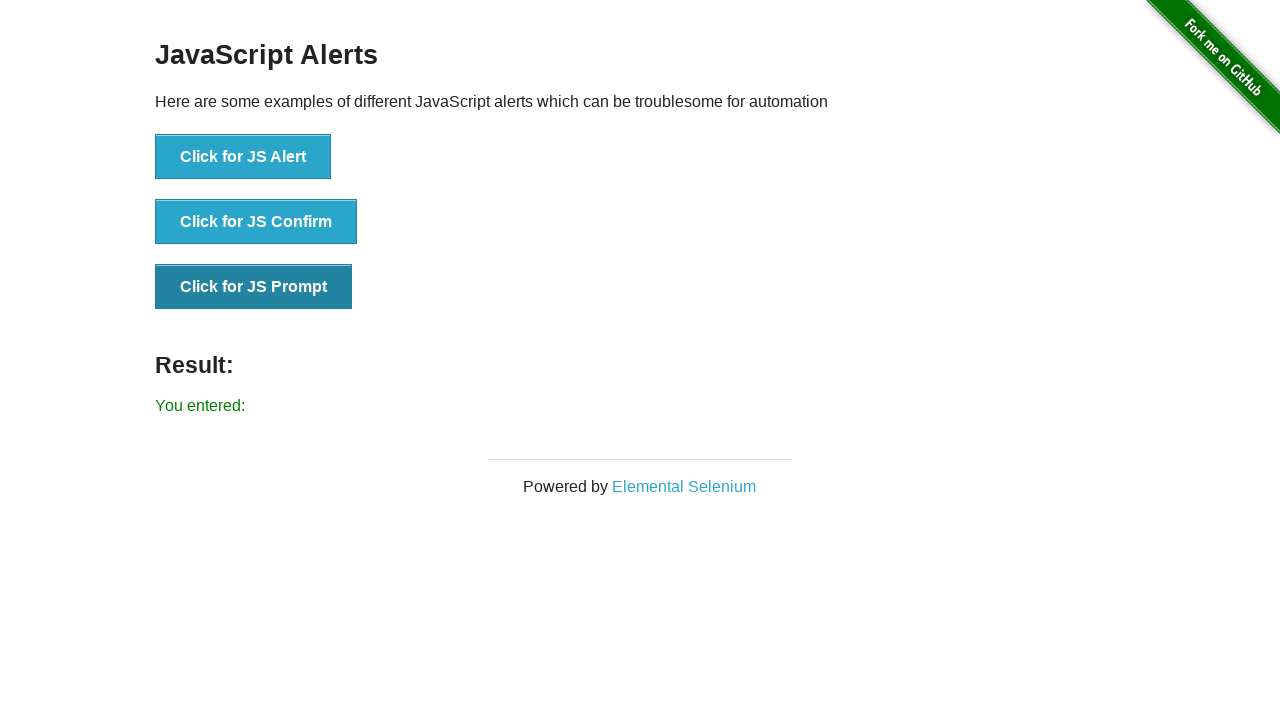